Tests textarea input by entering text into a textarea element

Starting URL: https://bonigarcia.dev/selenium-webdriver-java/web-form.html

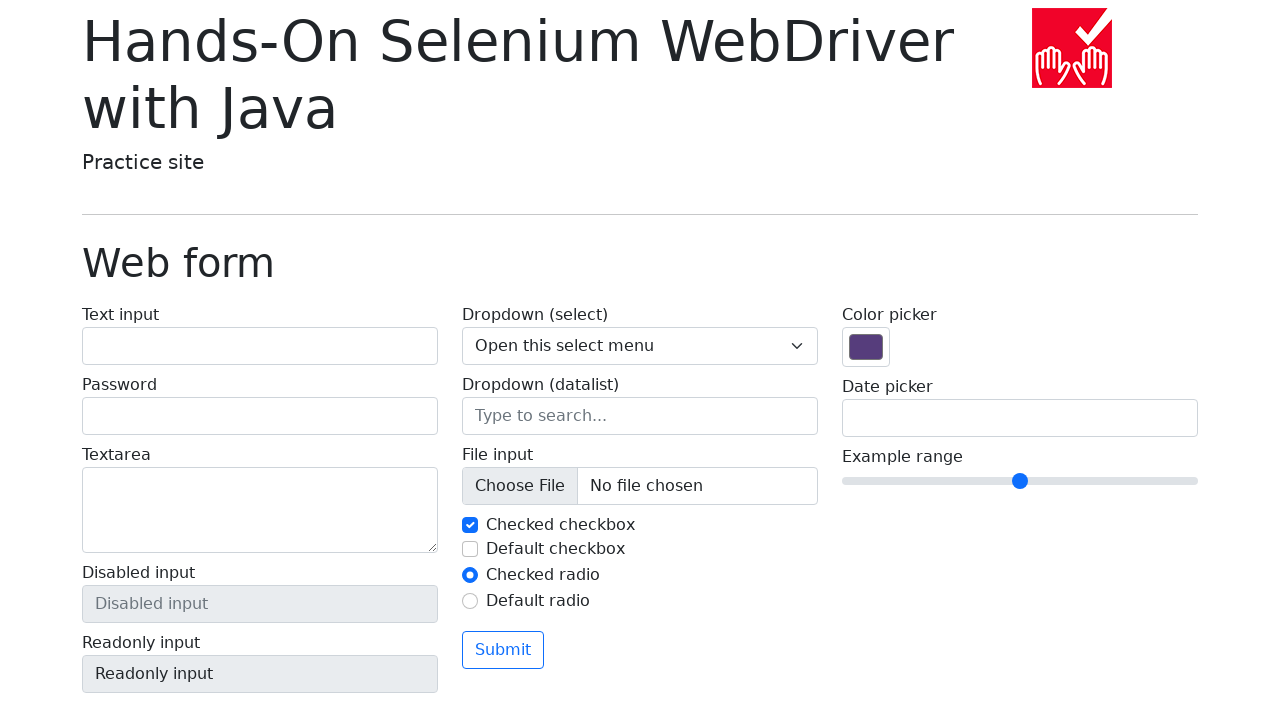

Navigated to web form page
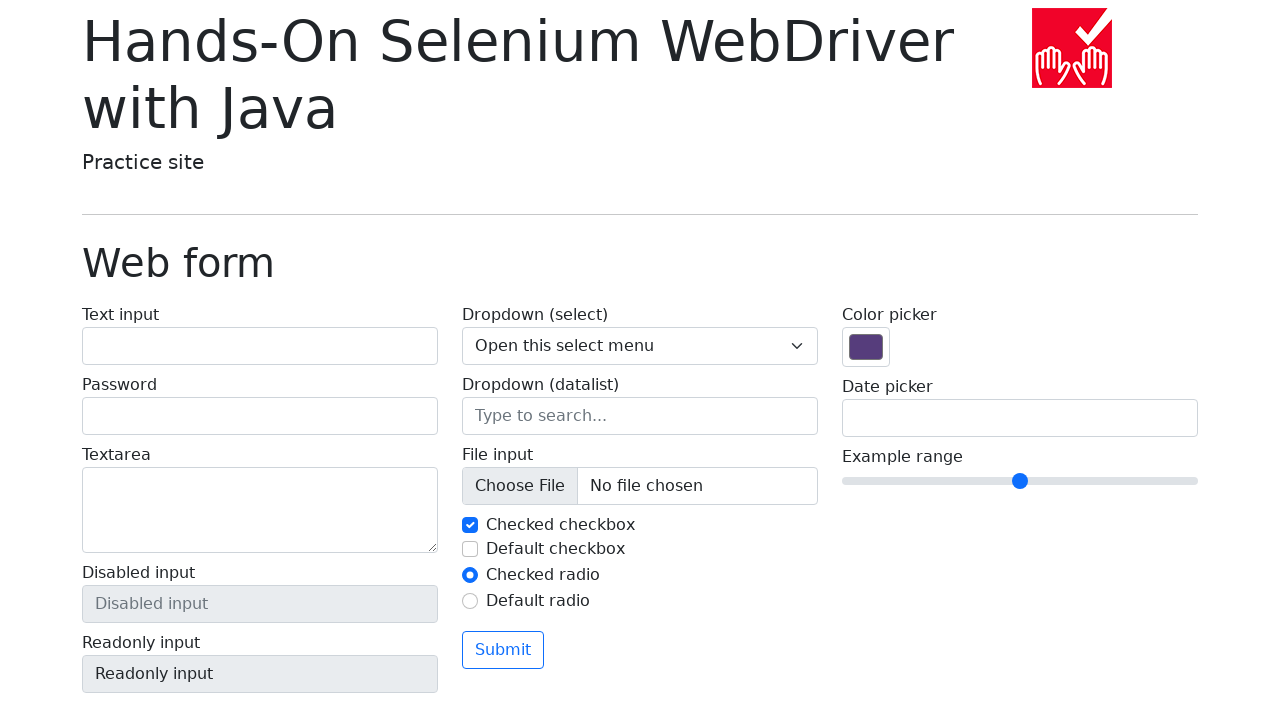

Filled textarea with text 'Write something in text area' on textarea[name='my-textarea']
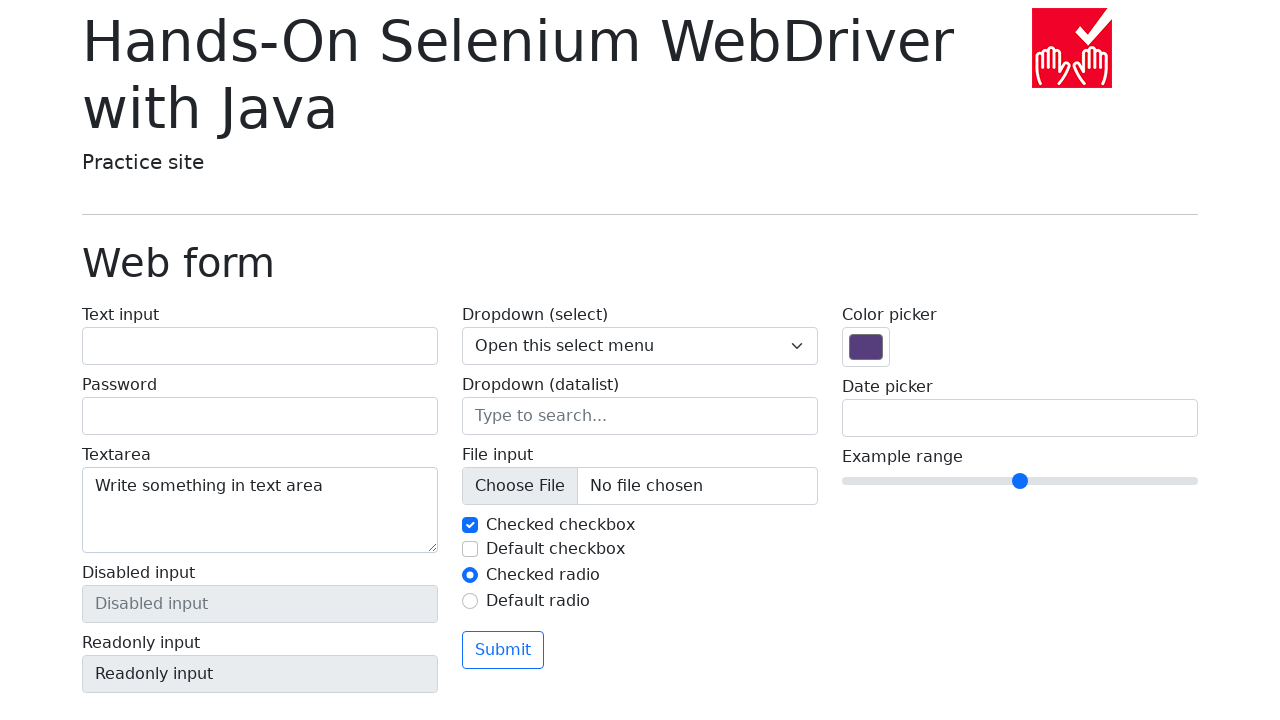

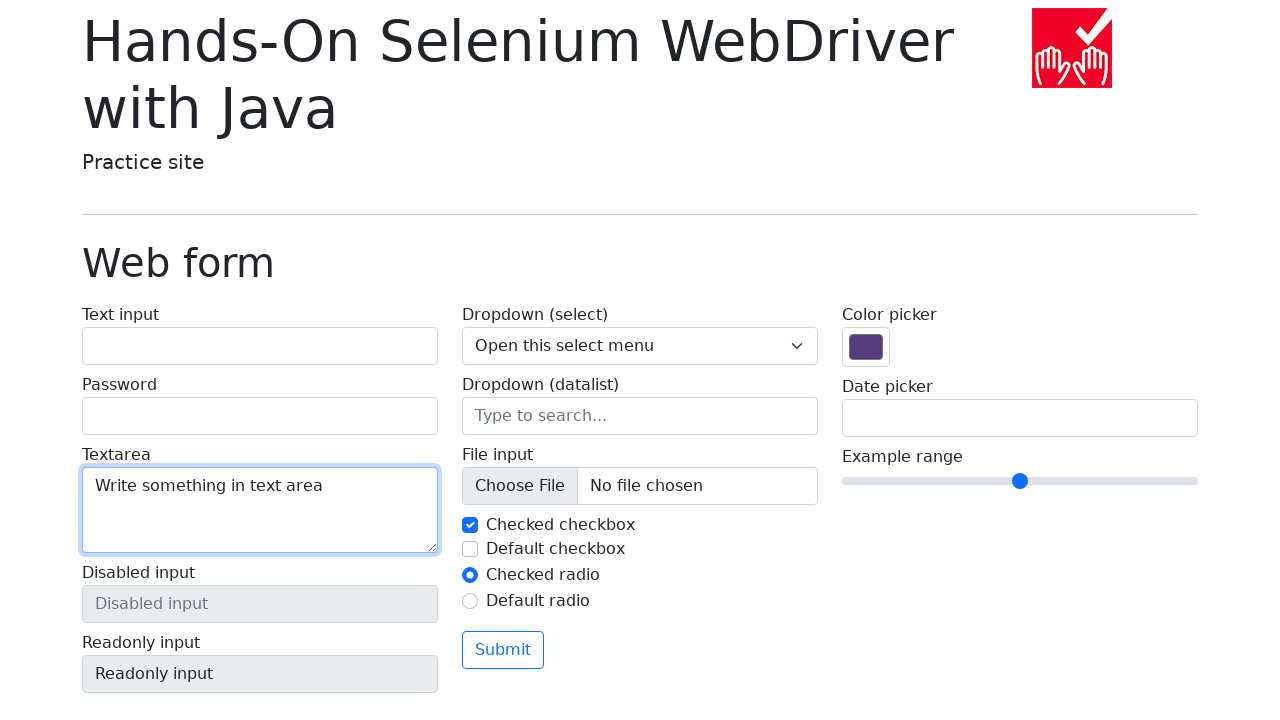